Tests the checkout flow by adding an item to cart, filling out shipping information, and completing the purchase on an e-commerce webshop.

Starting URL: https://danube-webshop.herokuapp.com/

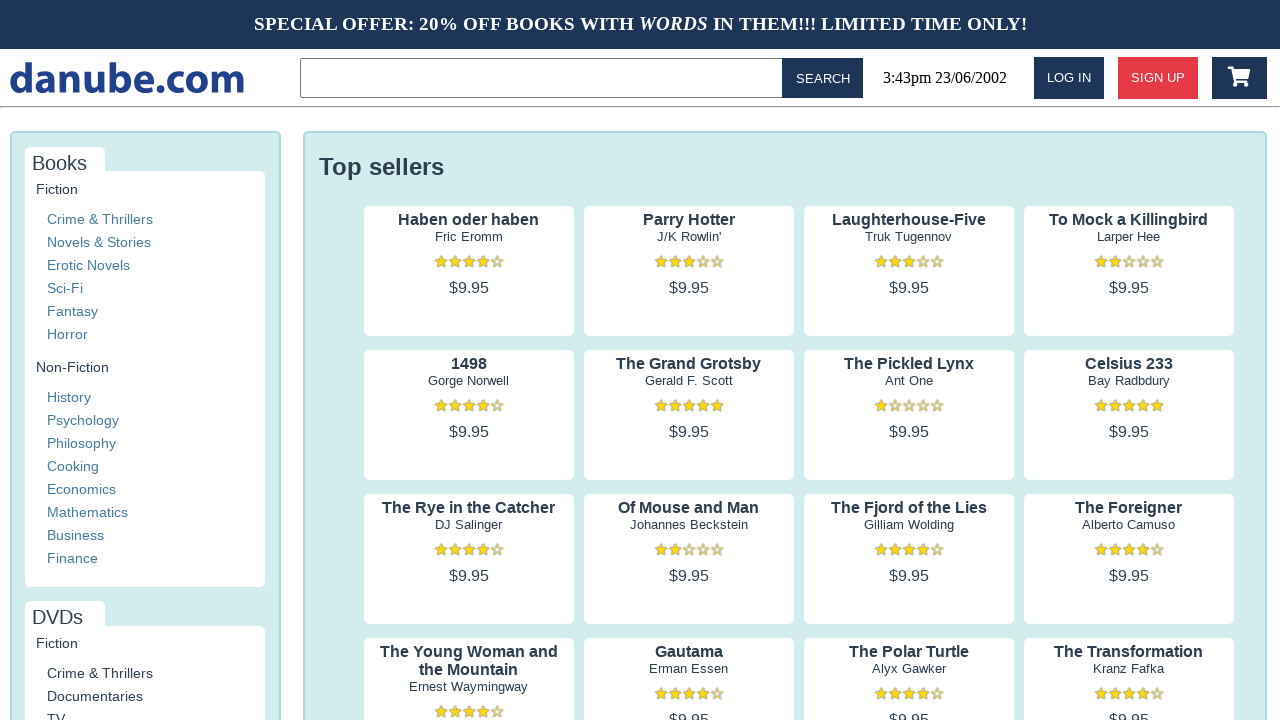

Clicked on first product's author to view details at (469, 237) on .preview:nth-child(1) > .preview-author
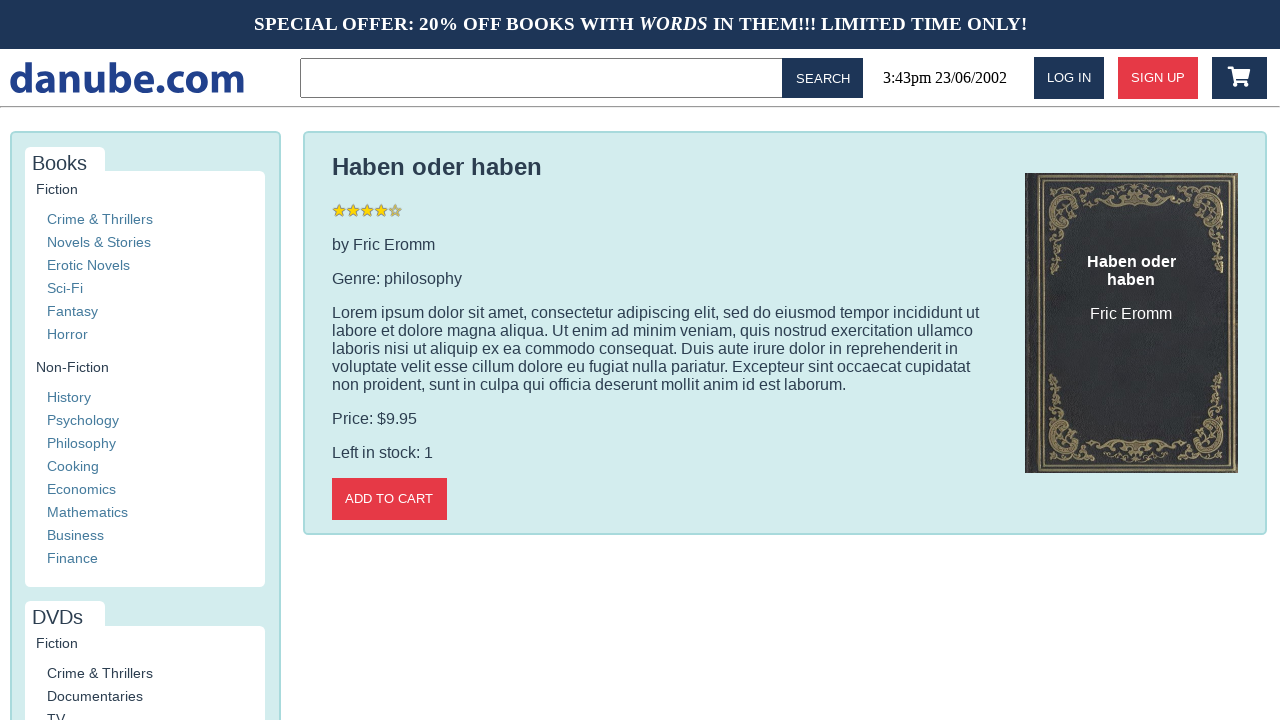

Added item to cart at (389, 499) on .detail-wrapper > .call-to-action
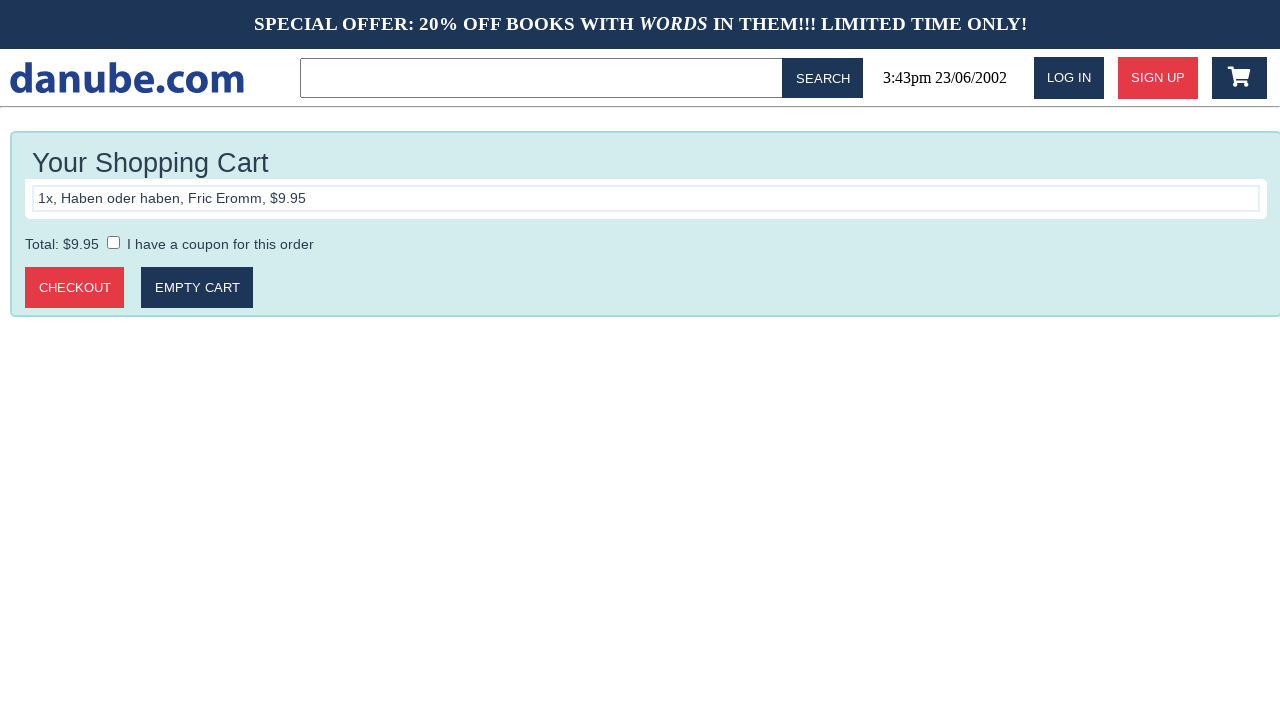

Clicked logo to return to home page at (127, 78) on #logo
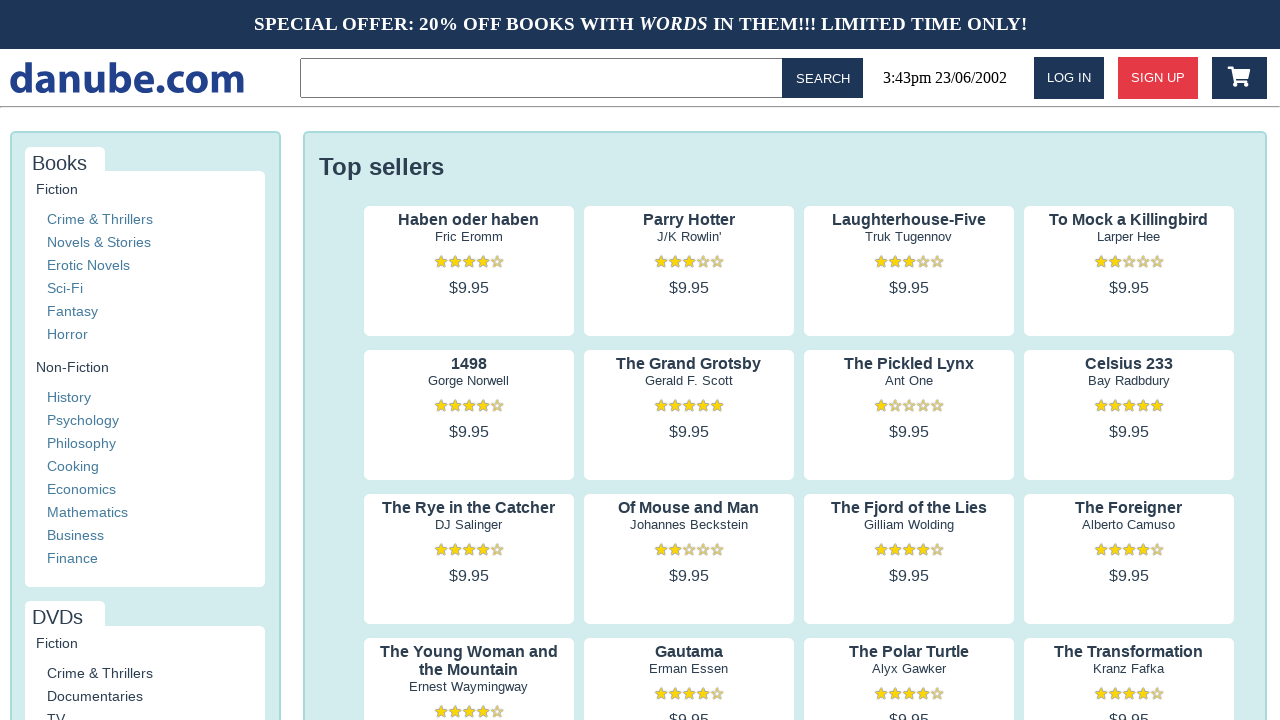

Waited for page navigation to complete
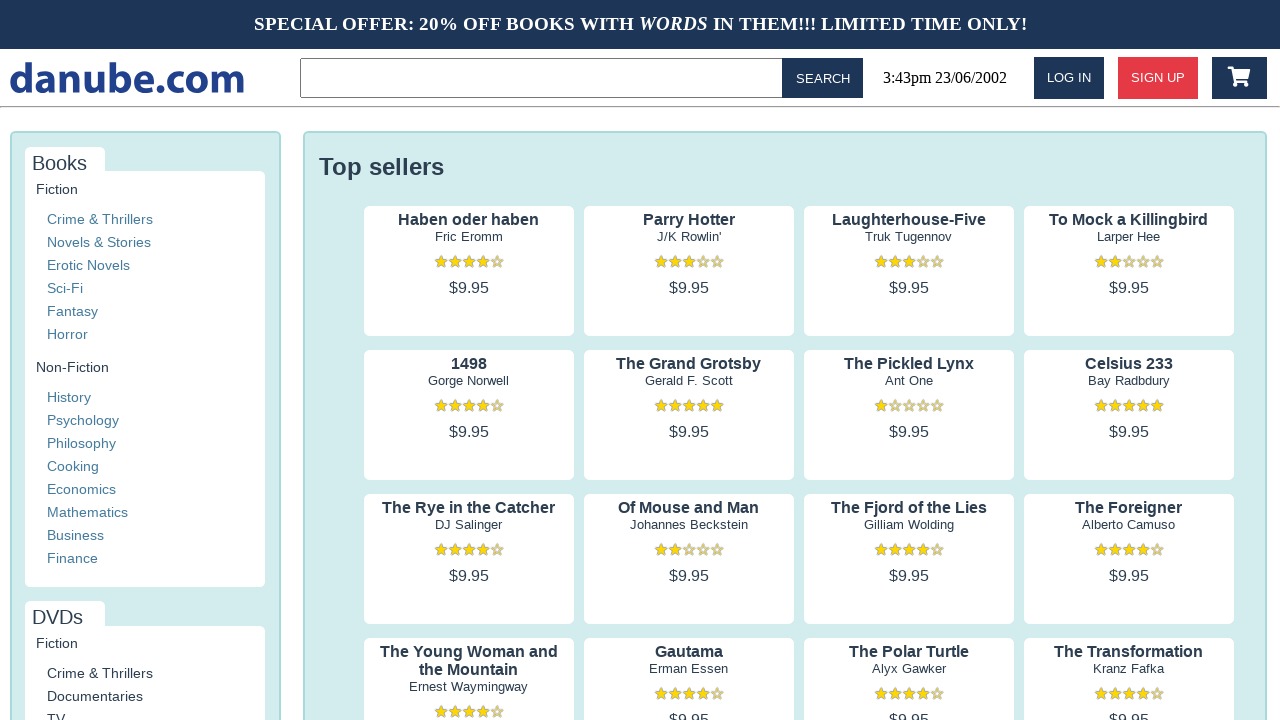

Navigated to shopping cart at (1239, 78) on #cart
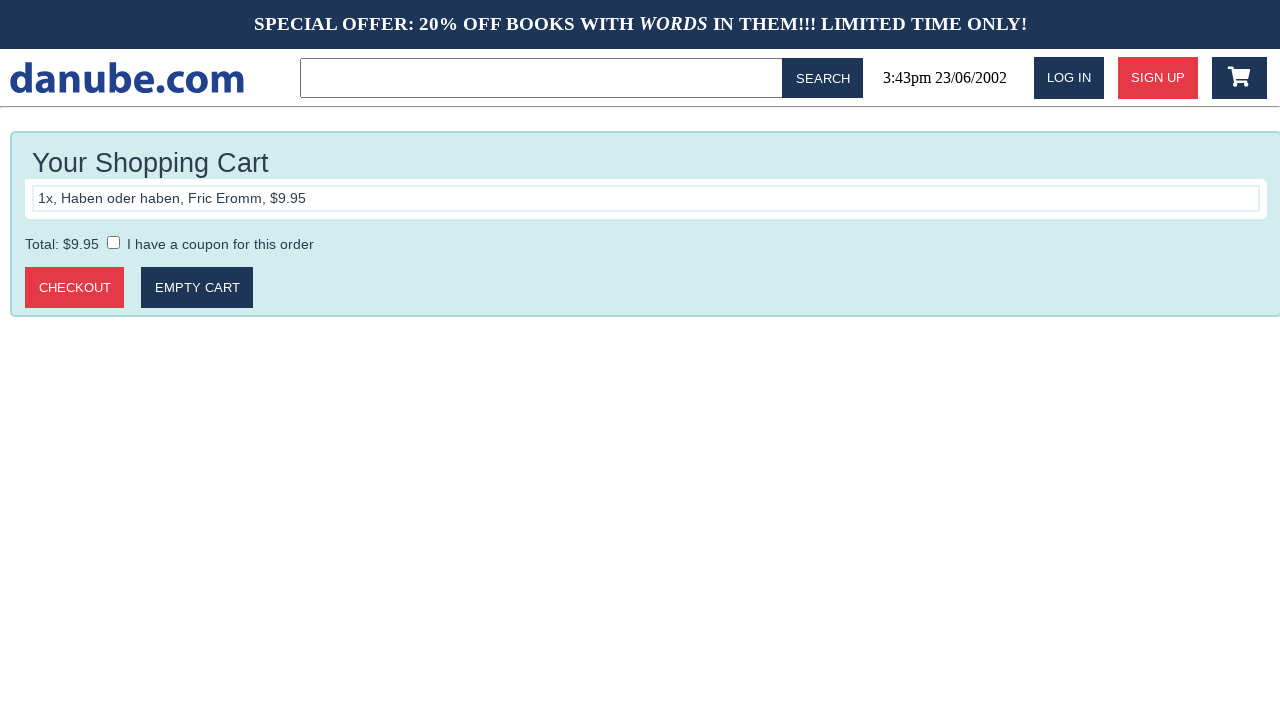

Clicked proceed to checkout button at (75, 288) on .cart > .call-to-action
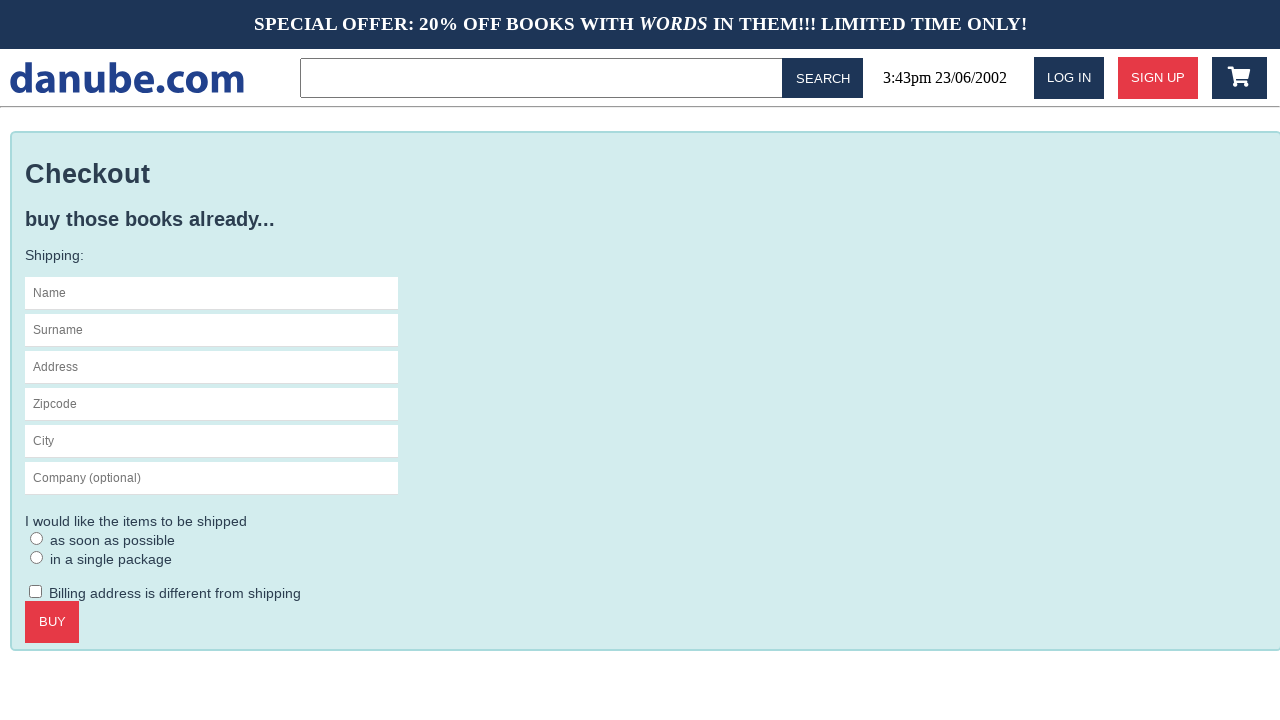

Clicked on name field to focus at (212, 293) on #s-name
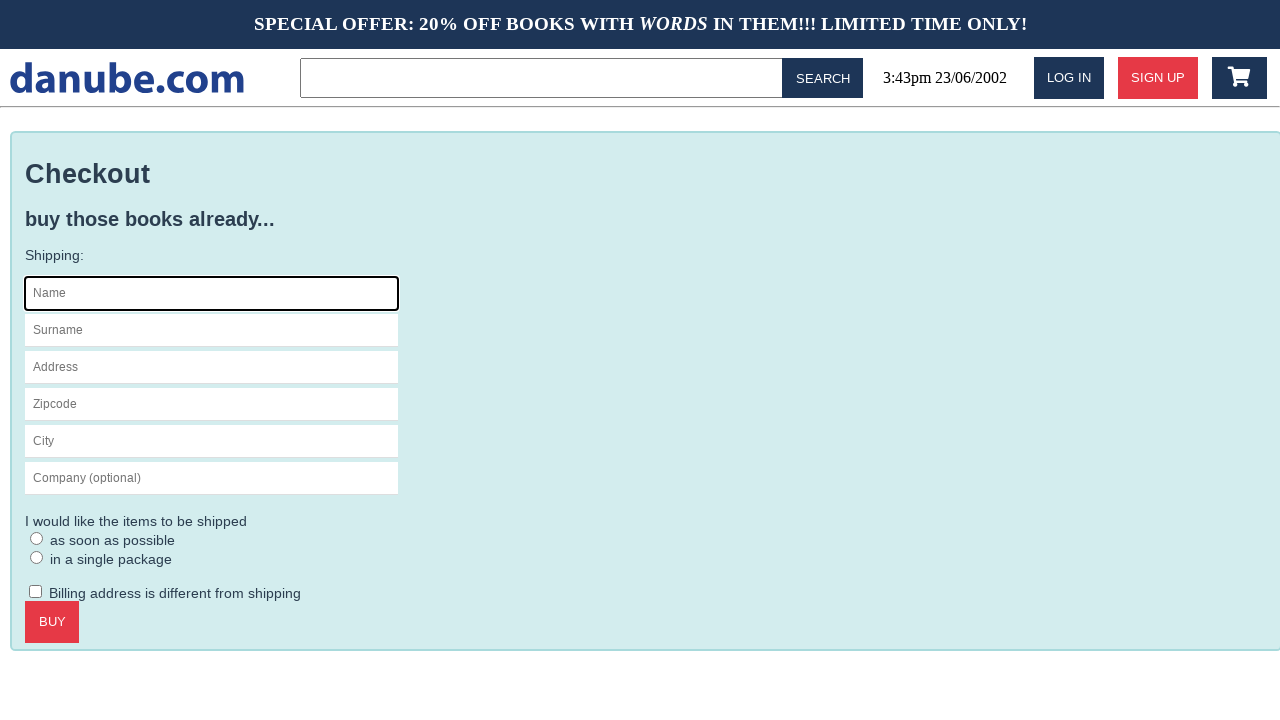

Filled name field with 'Max' on #s-name
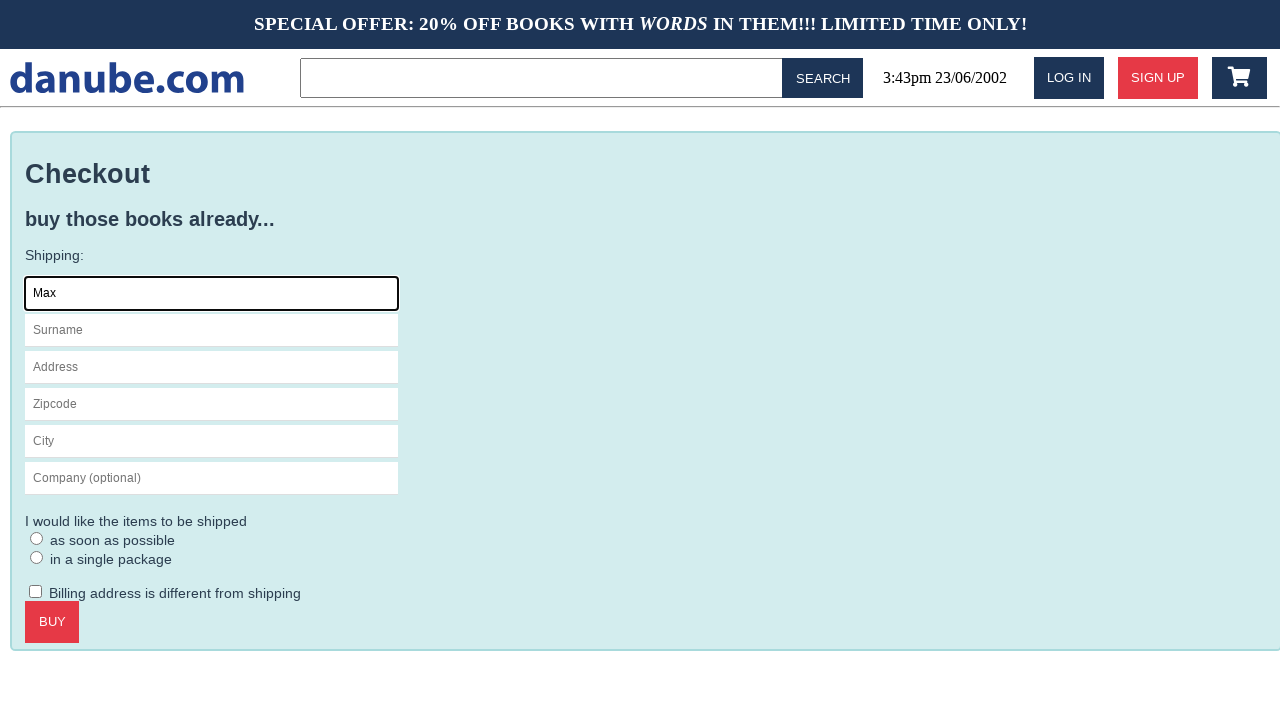

Filled surname field with 'Mustermann' on #s-surname
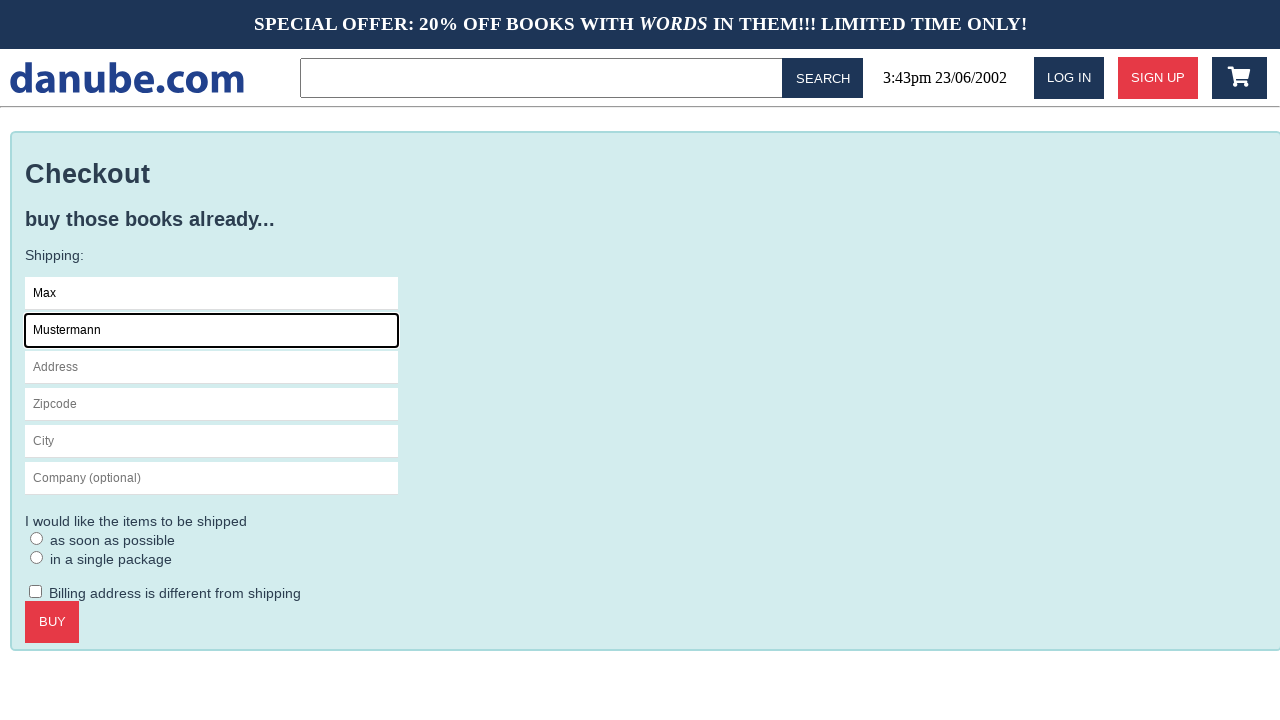

Filled address field with 'Charlottenstr. 57' on #s-address
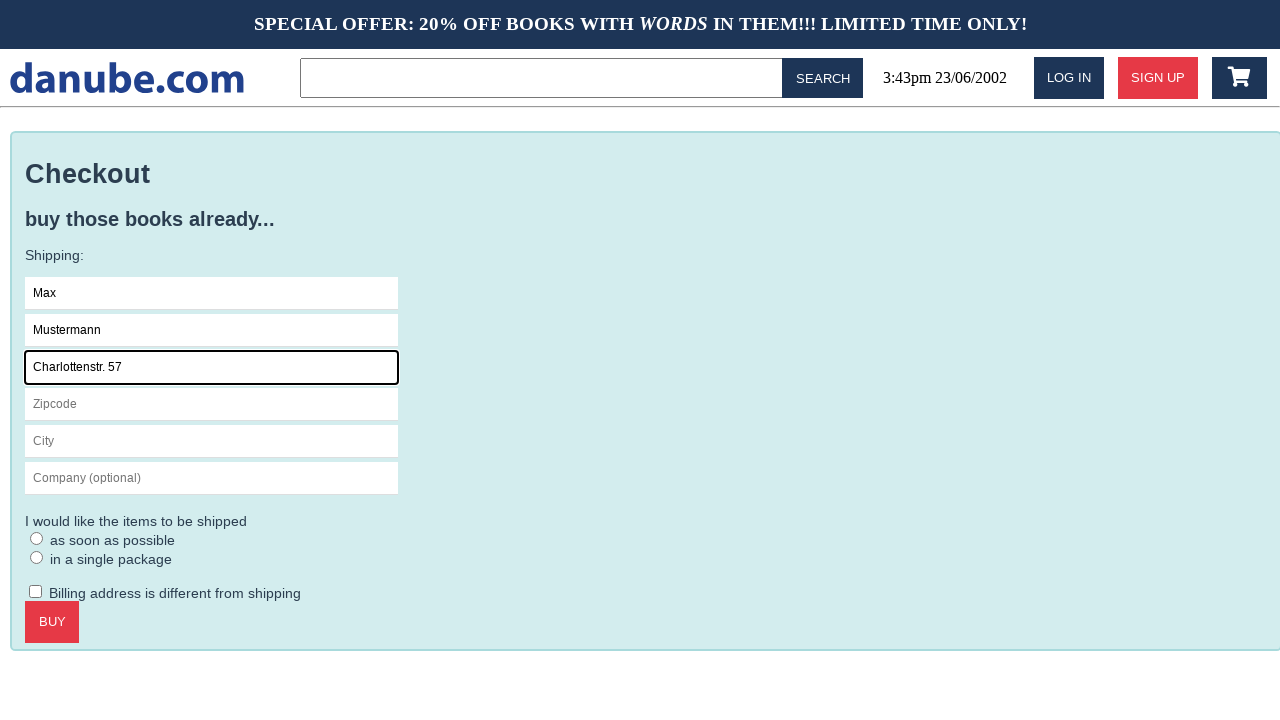

Filled zipcode field with '10117' on #s-zipcode
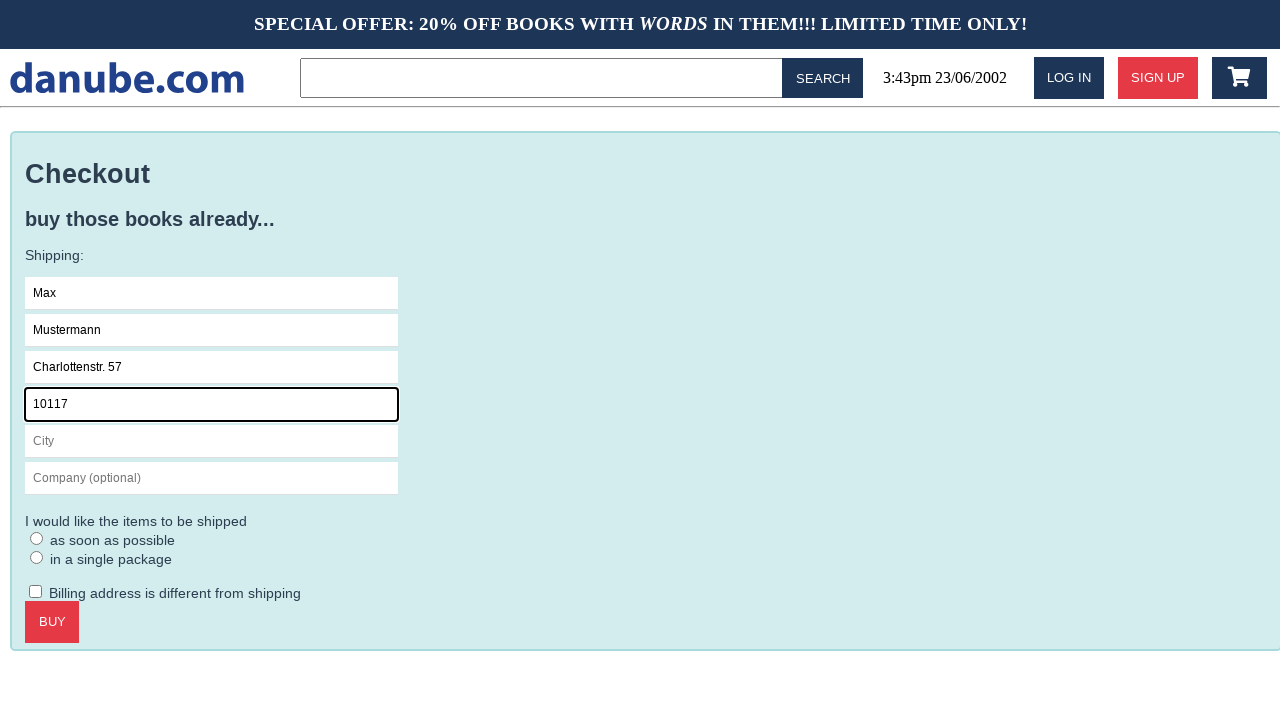

Filled city field with 'Berlin' on #s-city
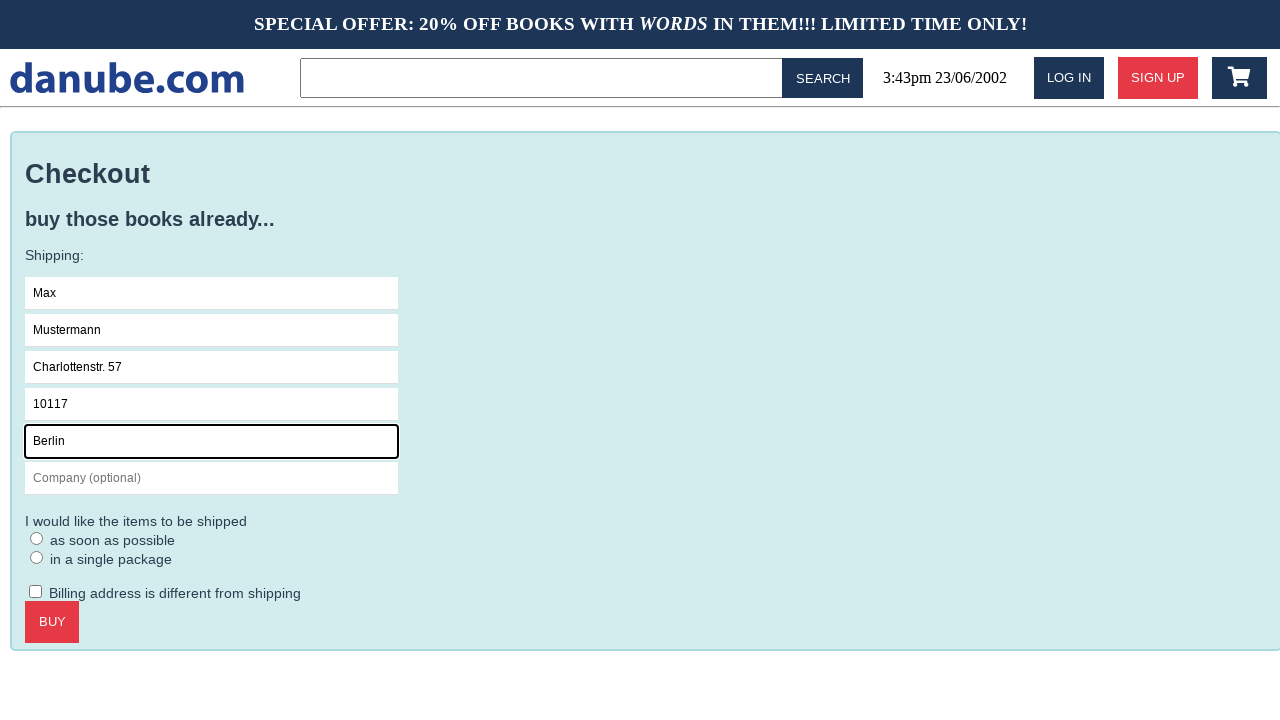

Filled company field with 'Firma GmbH' on #s-company
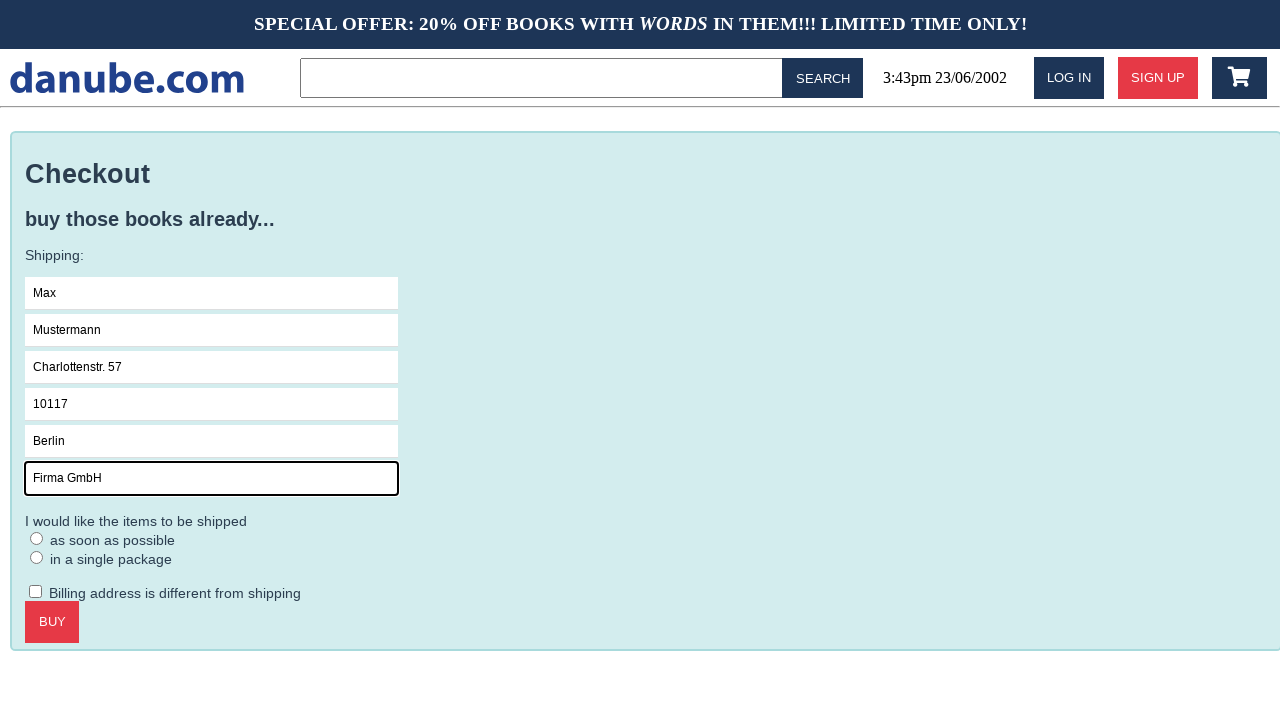

Clicked on checkout form area at (646, 439) on .checkout > form
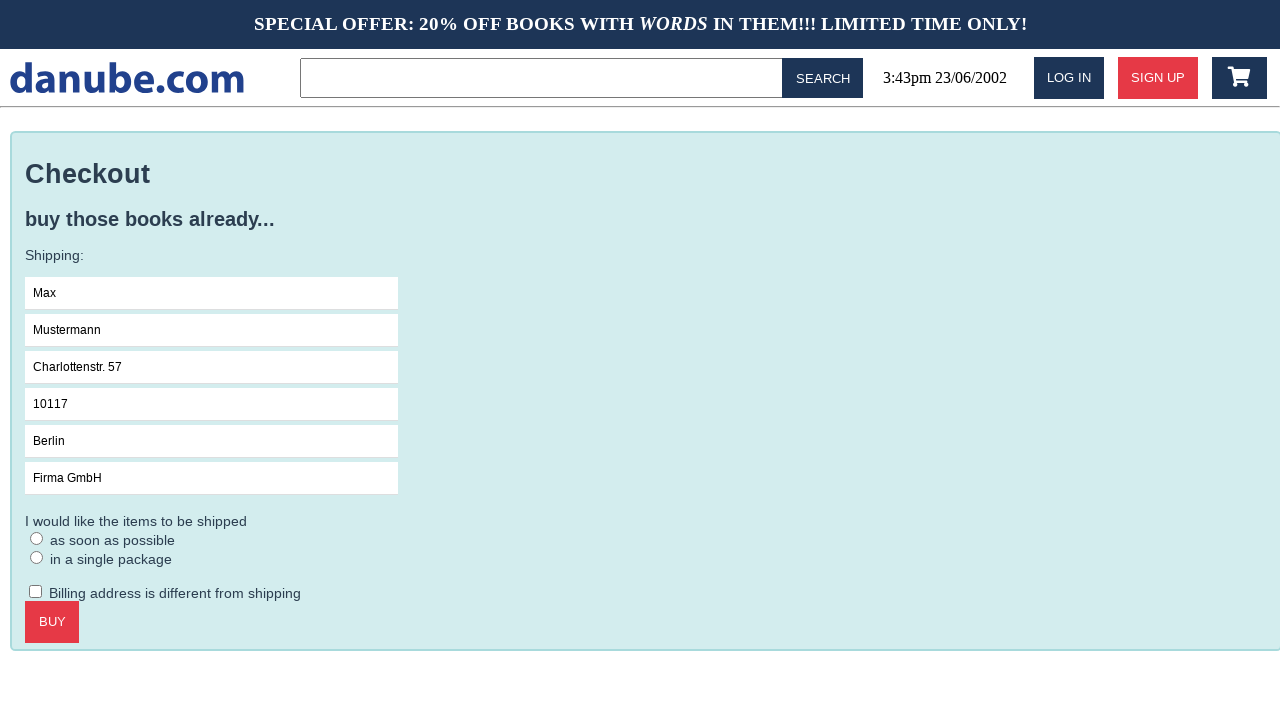

Selected ASAP delivery option at (37, 538) on #asap
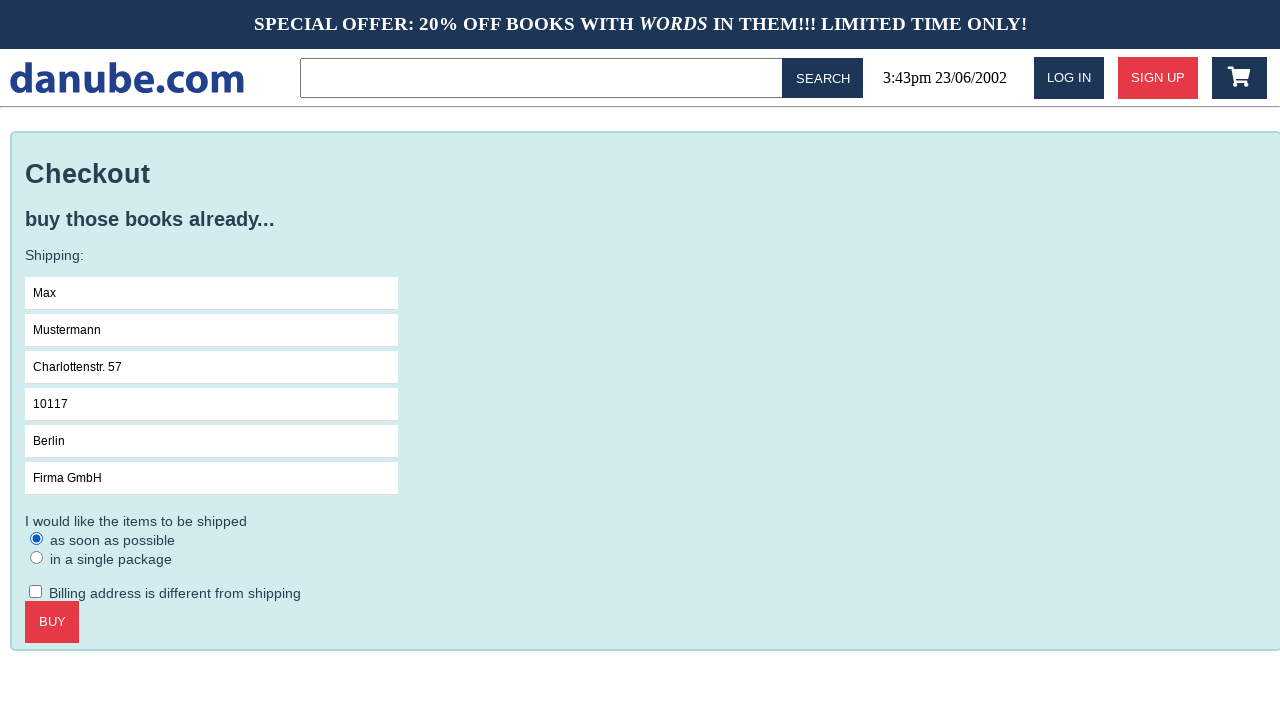

Clicked confirm checkout button at (52, 622) on .checkout > .call-to-action
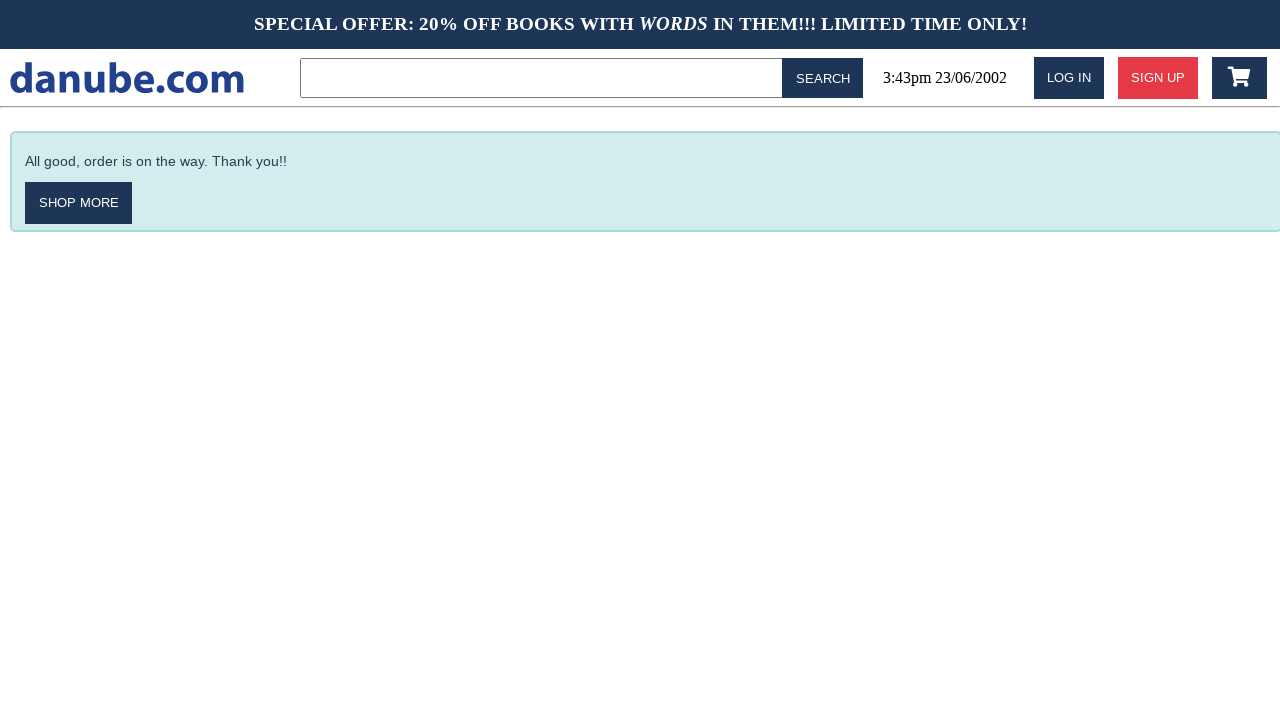

Order confirmation message displayed
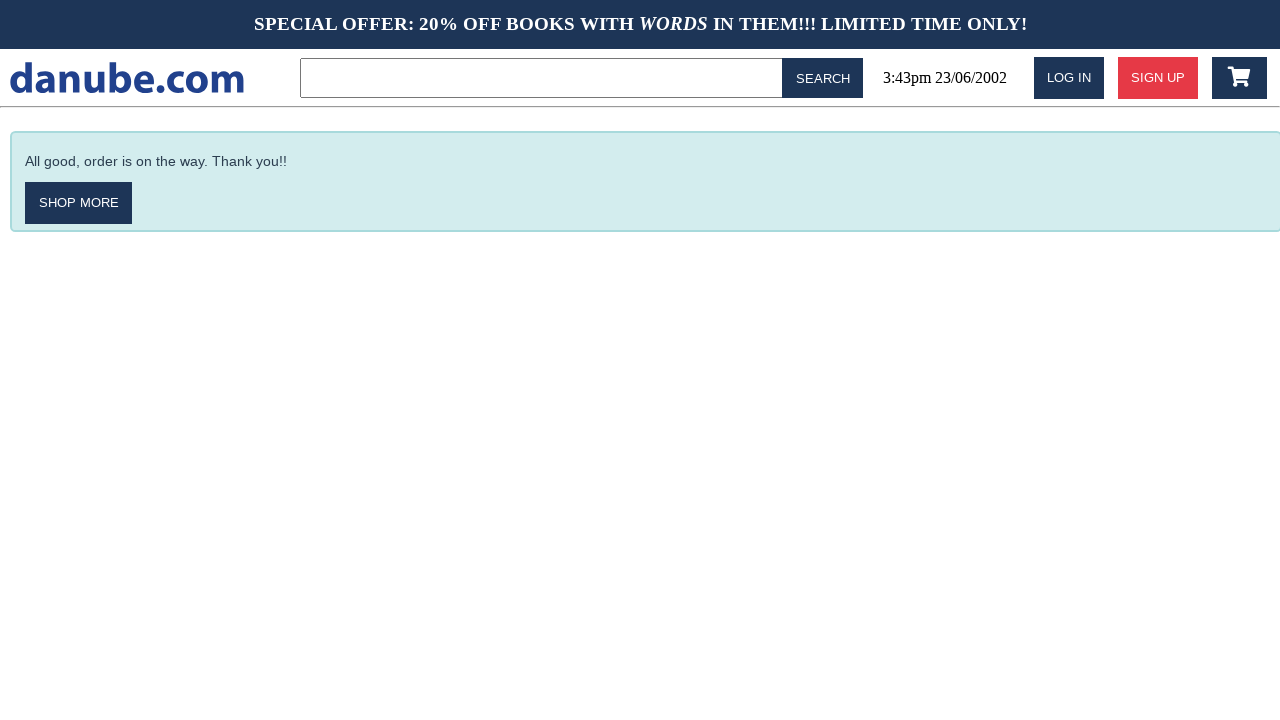

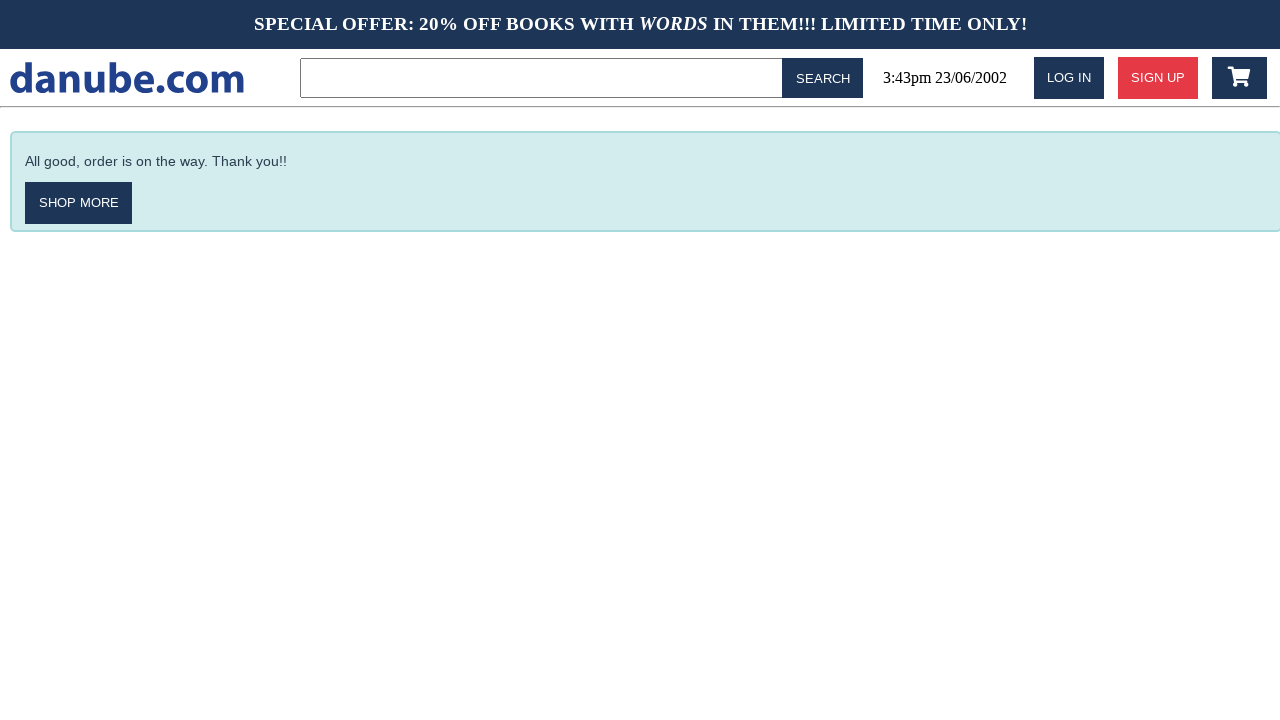